Navigates to a GitHub user profile page and verifies the user's display name by extracting text content from the page element

Starting URL: https://github.com/BakkappaN

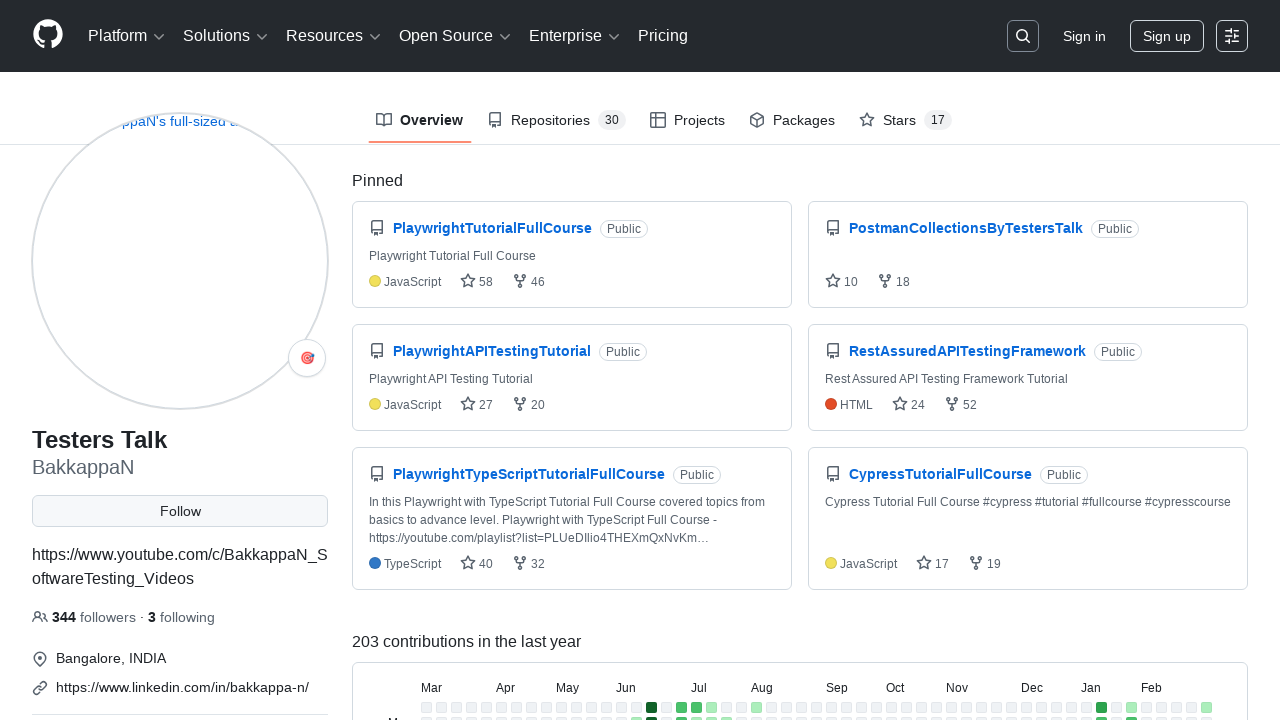

Navigated to GitHub user profile page (https://github.com/BakkappaN)
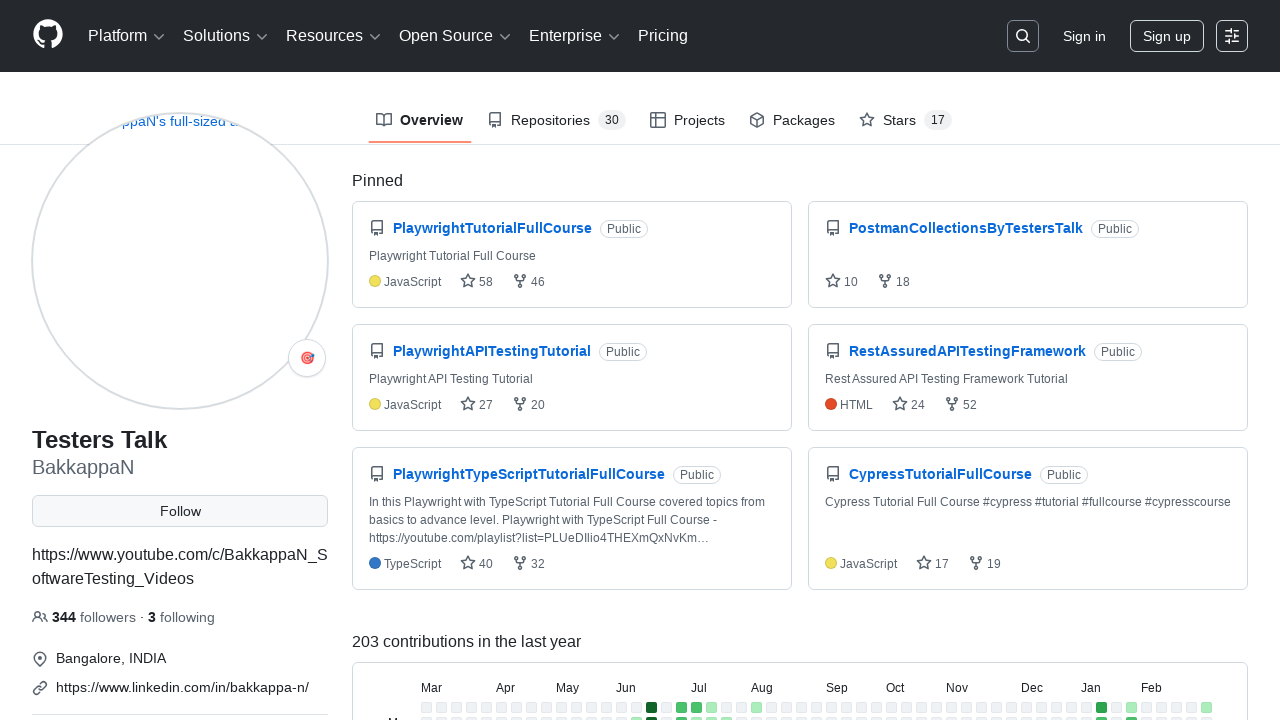

Name element with itemprop='name' became visible
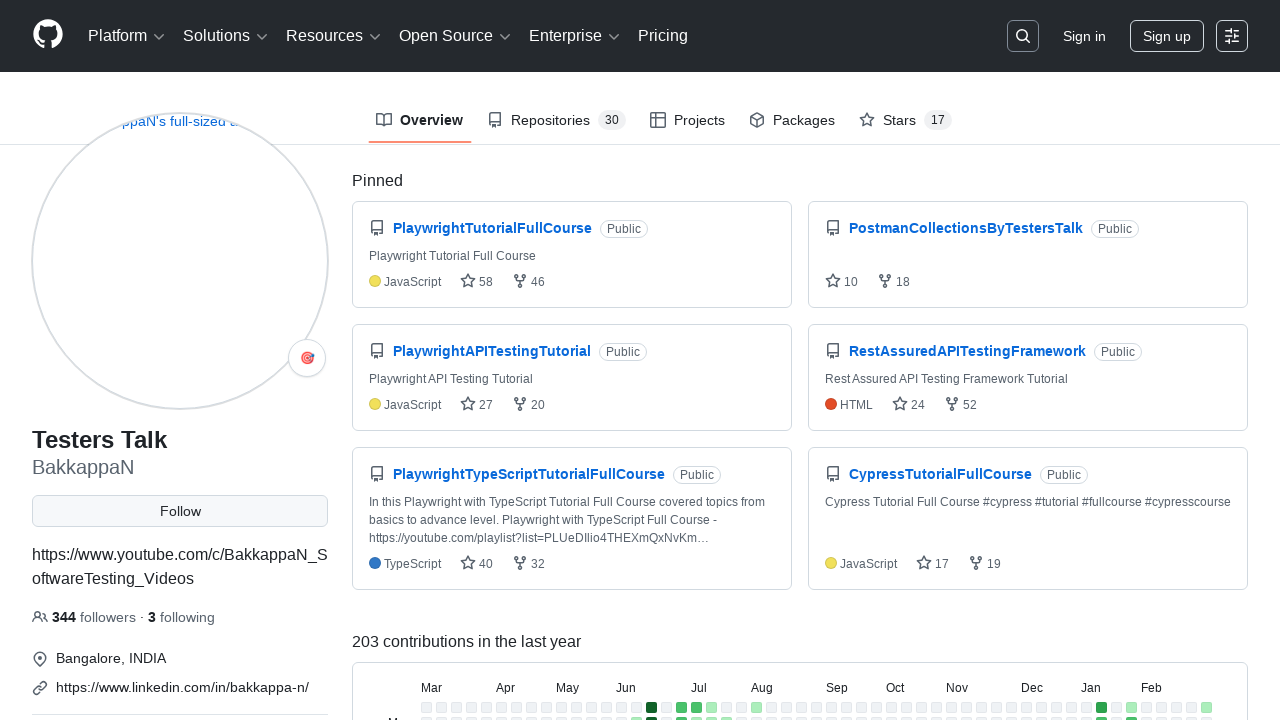

Extracted text content from name element
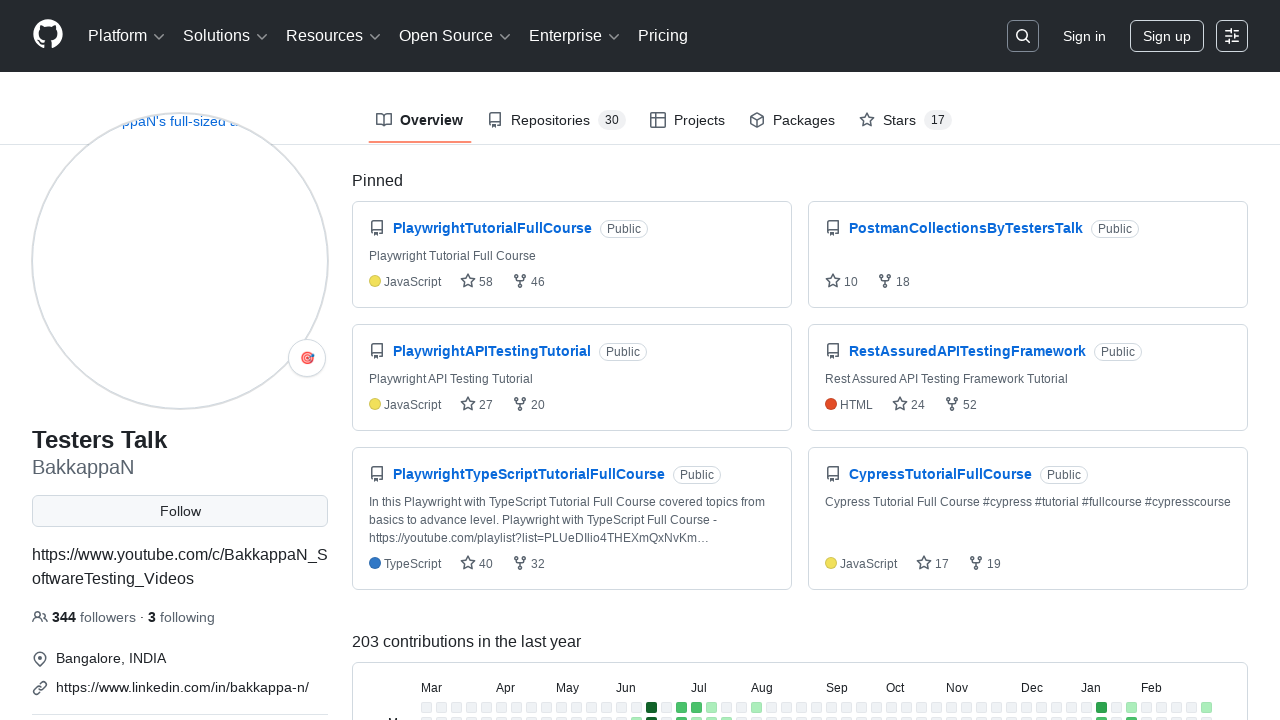

Verified text content equals 'Testers Talk'
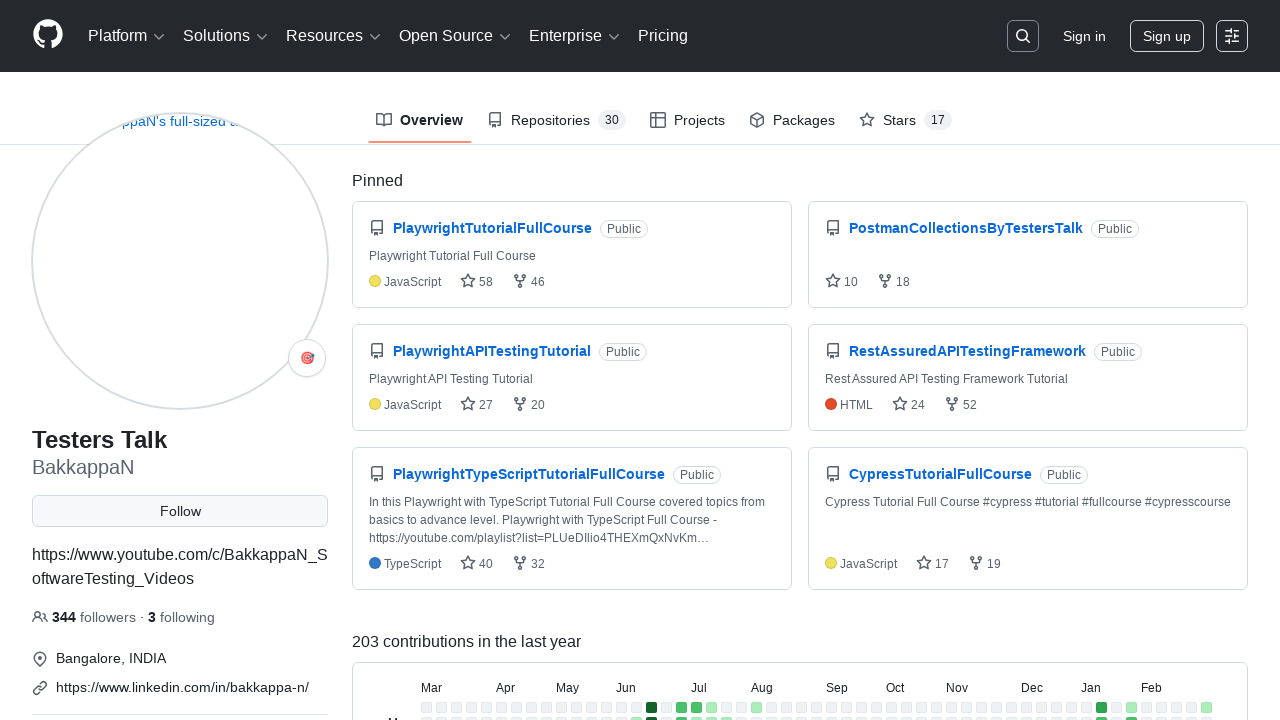

Extracted inner text from name element
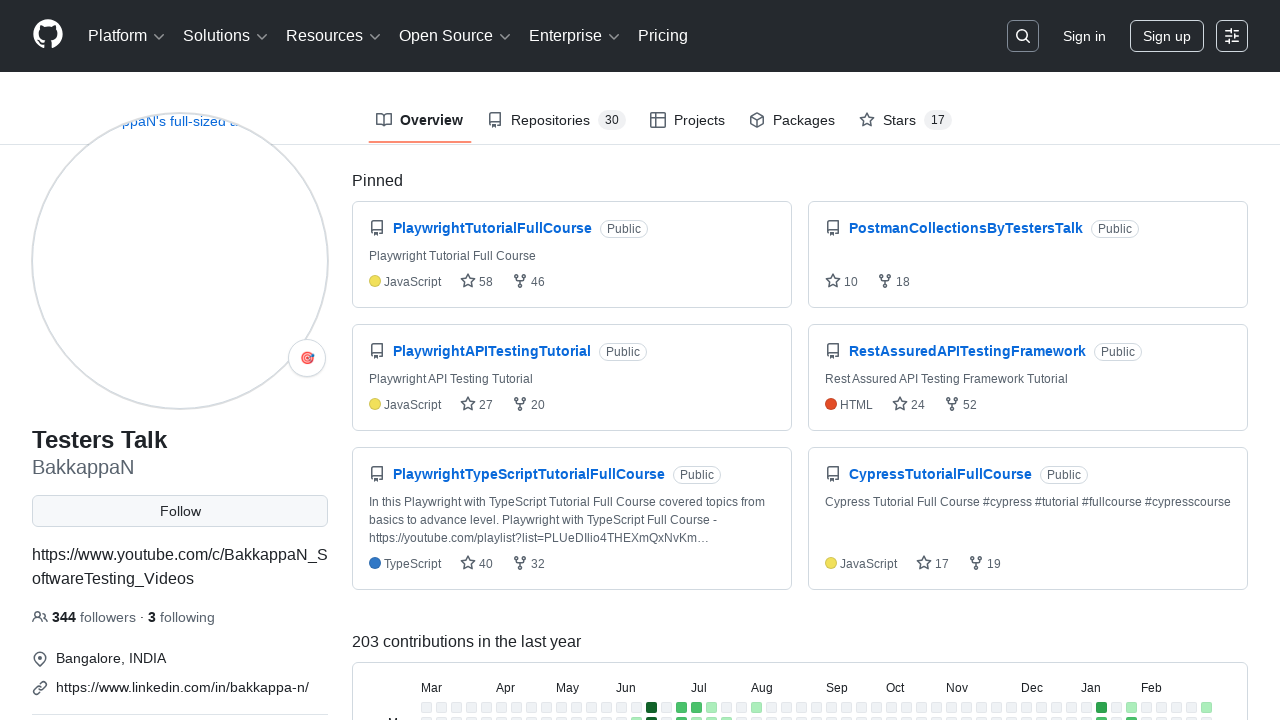

Verified inner text equals 'Testers Talk'
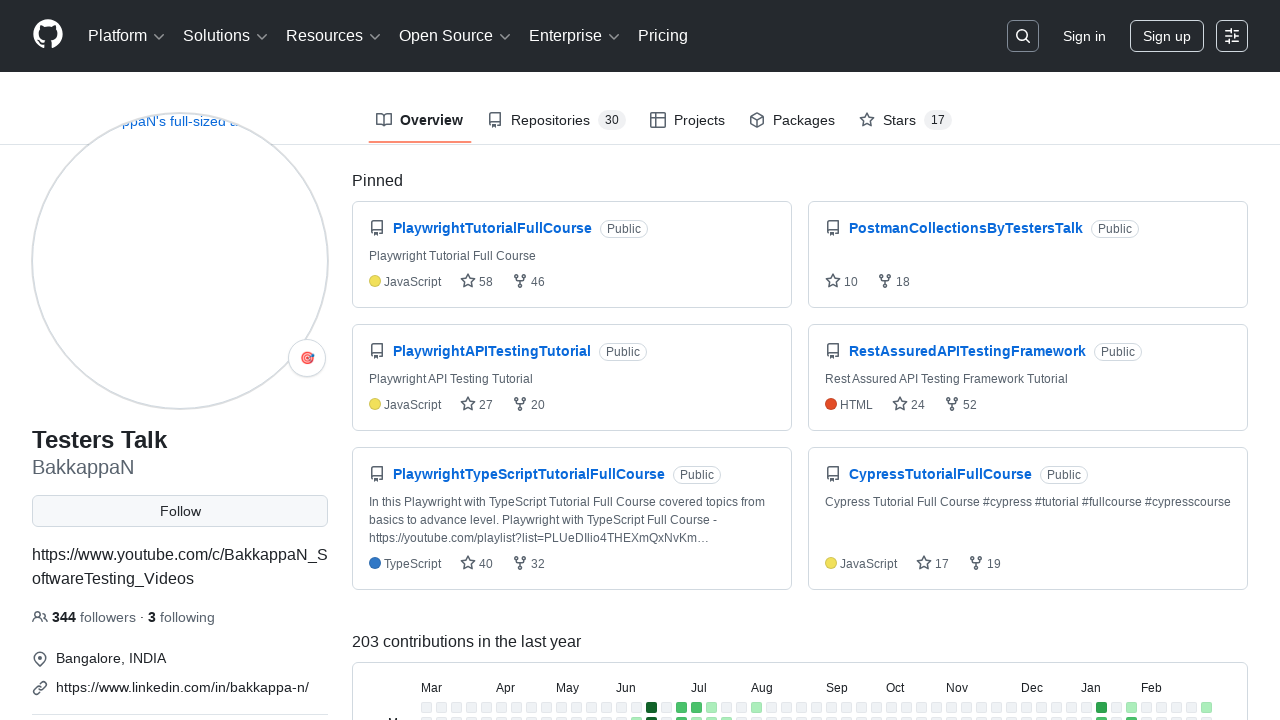

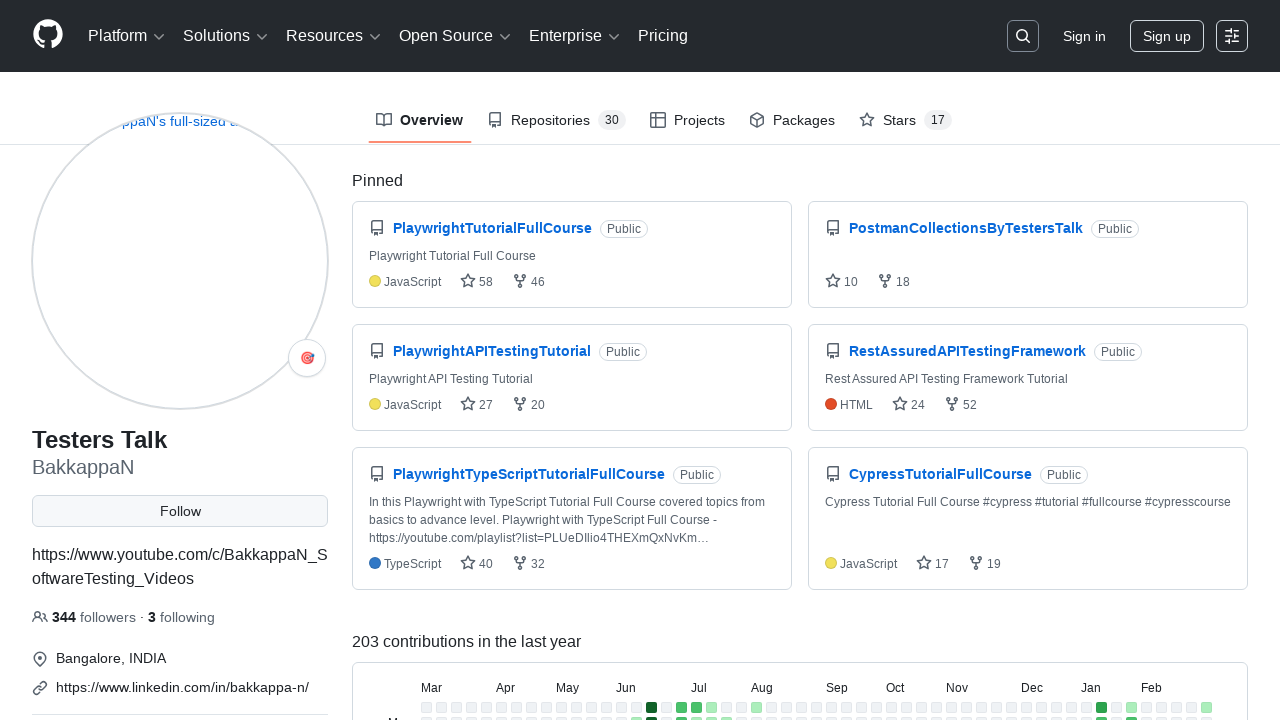